Tests a practice form by clicking on a radio button element (selecting a sex/gender option)

Starting URL: https://awesomeqa.com/practice.html

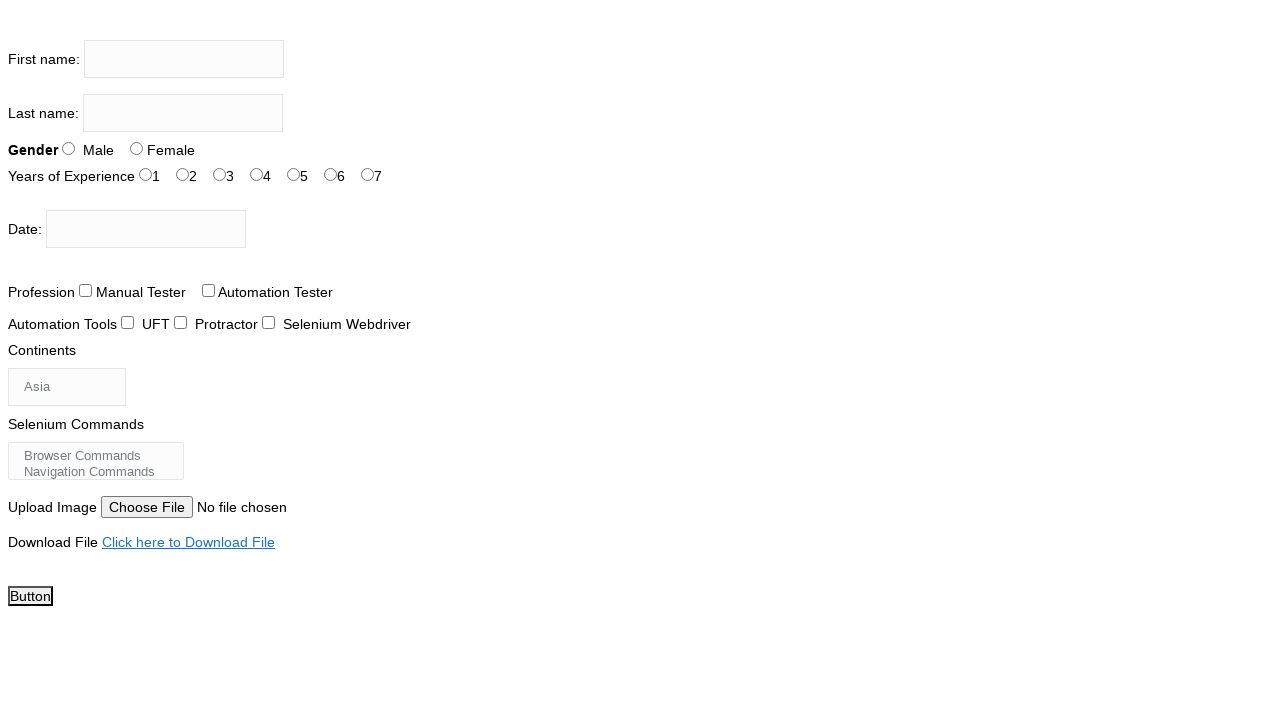

Navigated to practice form page
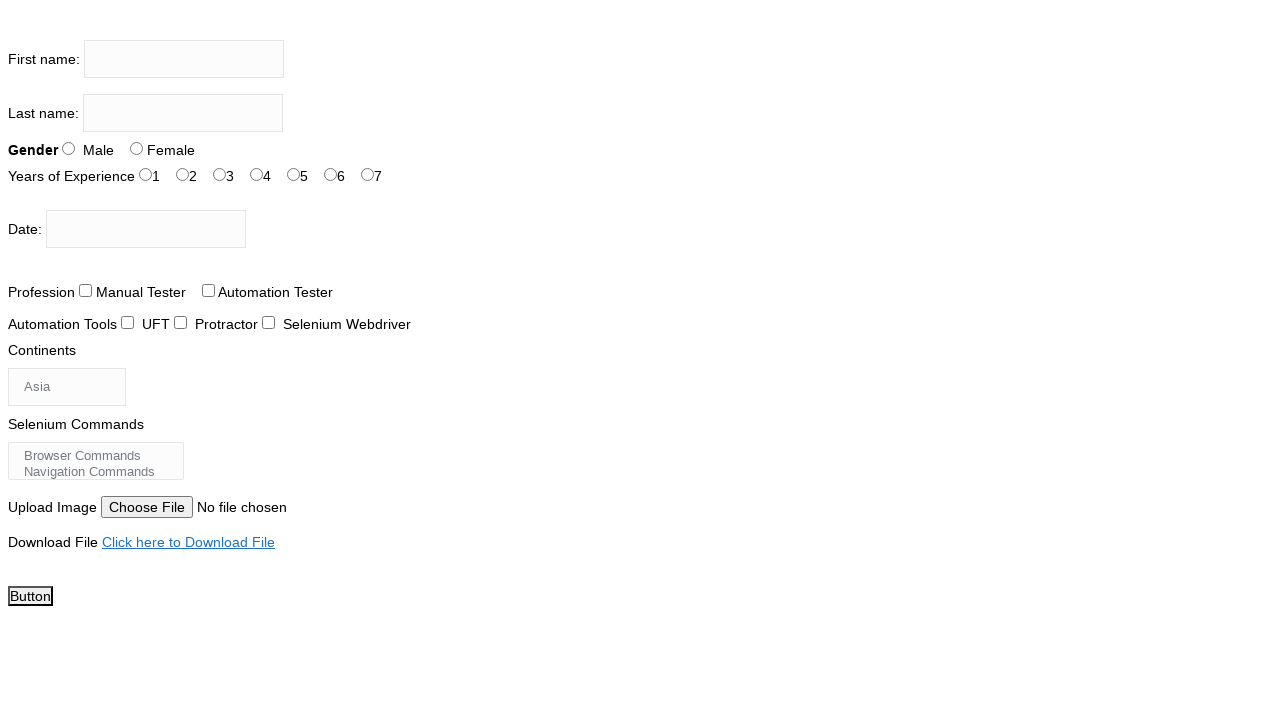

Clicked on the first radio button to select sex/gender option at (68, 148) on #sex-0
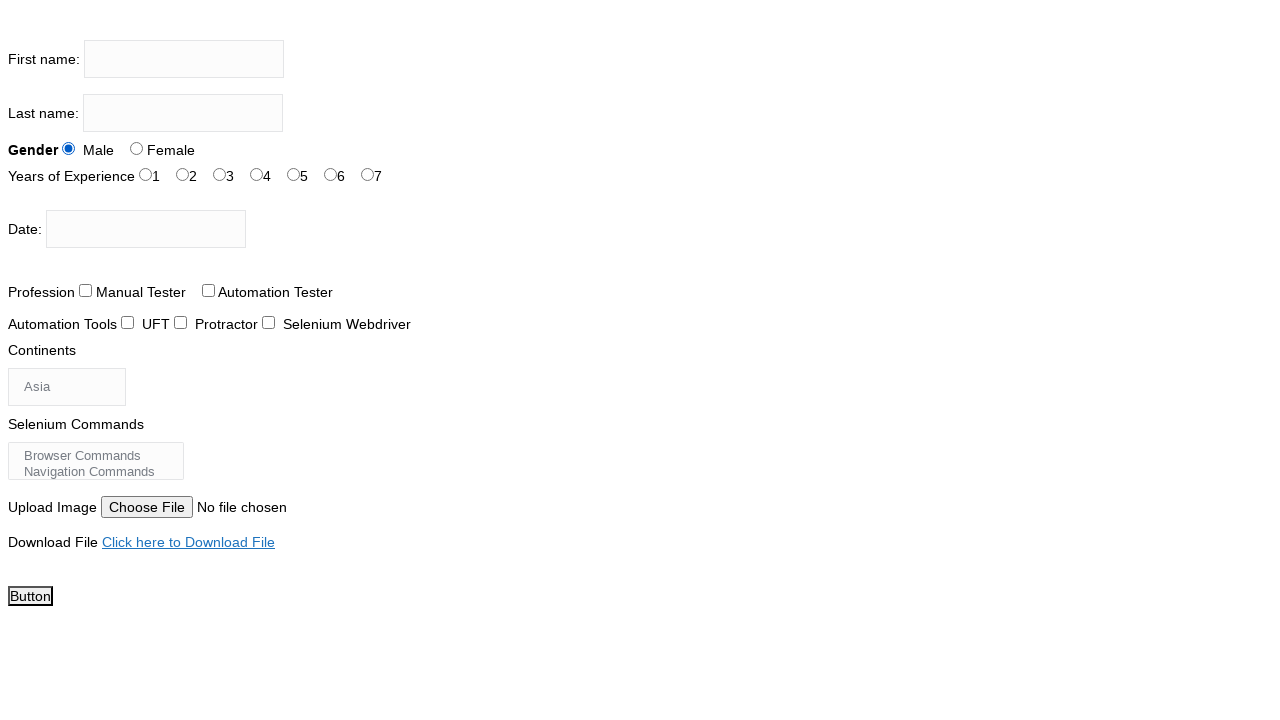

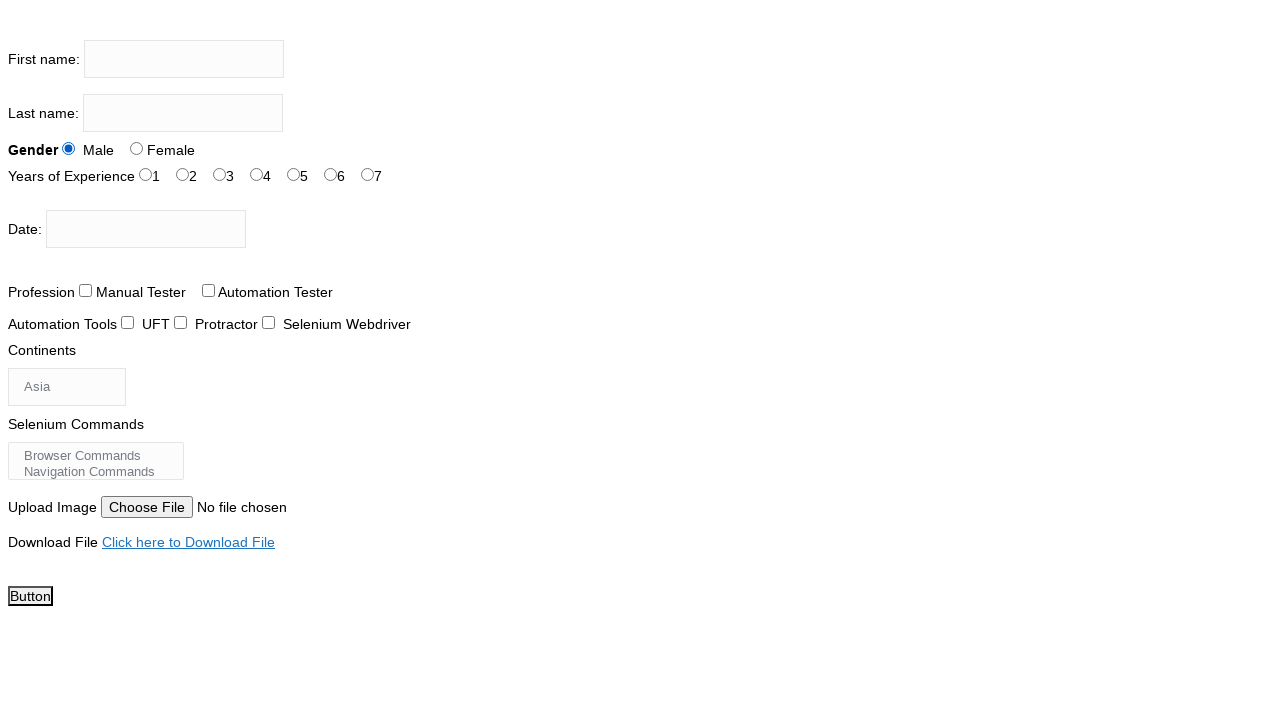